Tests percentage calculation with valid first input and empty second number, expecting error message

Starting URL: https://www.calculator.net/percent-calculator.html

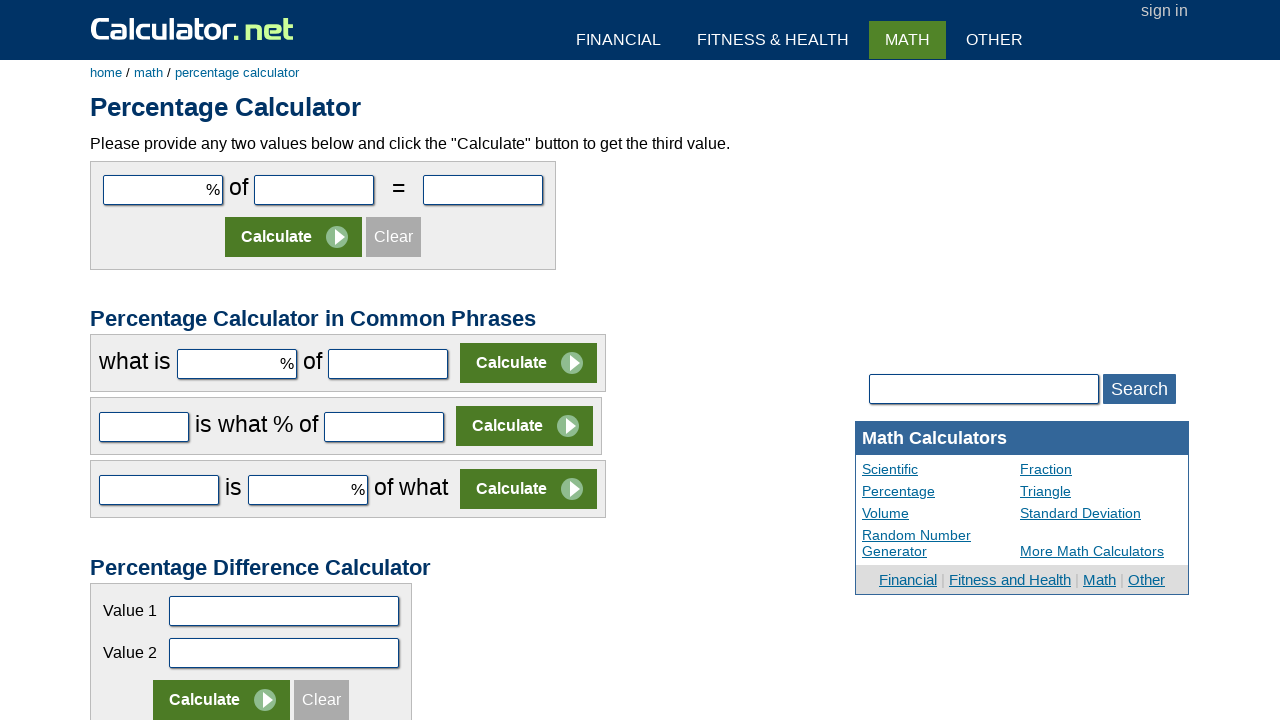

Filled first input field with valid percentage value '10' on input[name='cpar1']
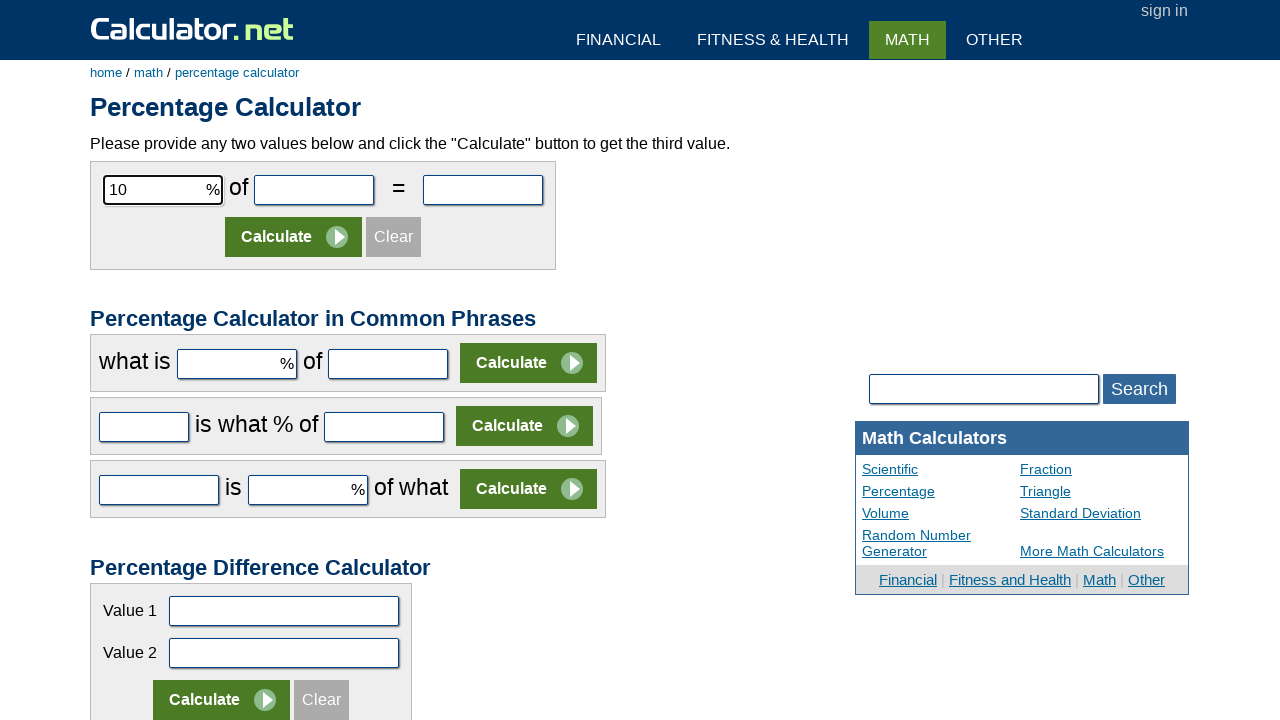

Left second input field empty on input[name='cpar2']
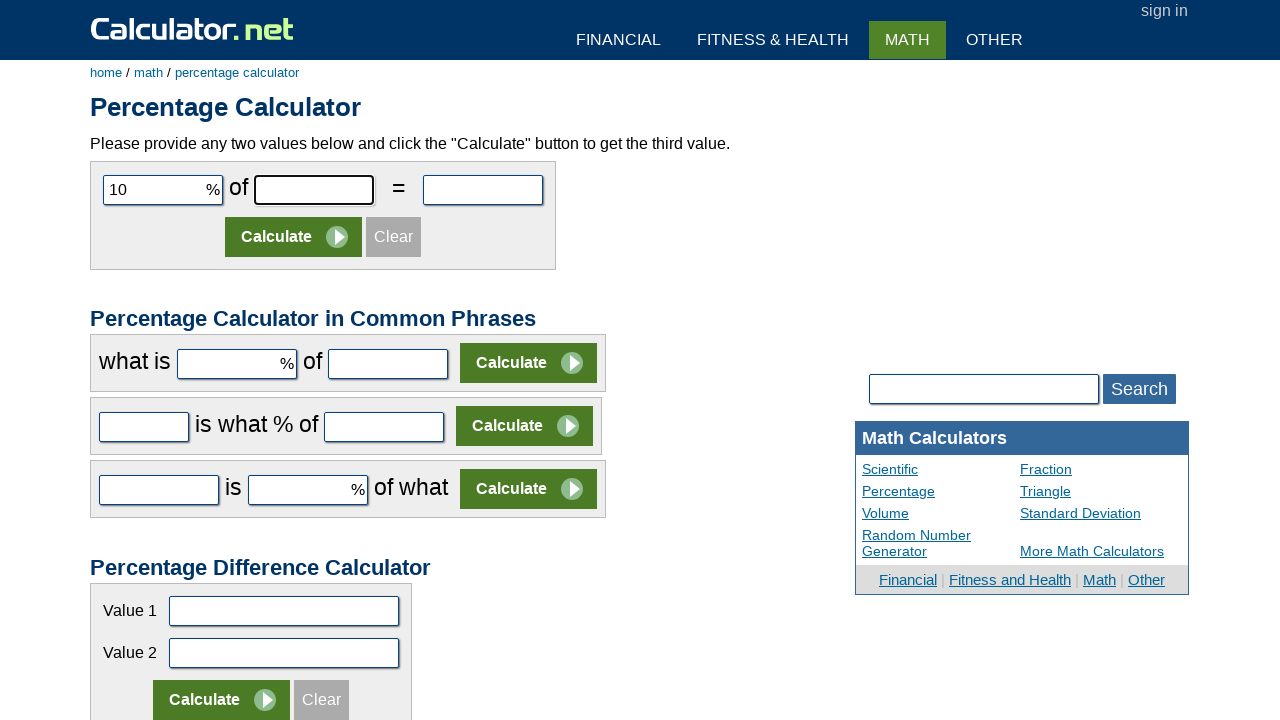

Clicked Calculate button with valid first input and empty second input at (294, 237) on input[value='Calculate']
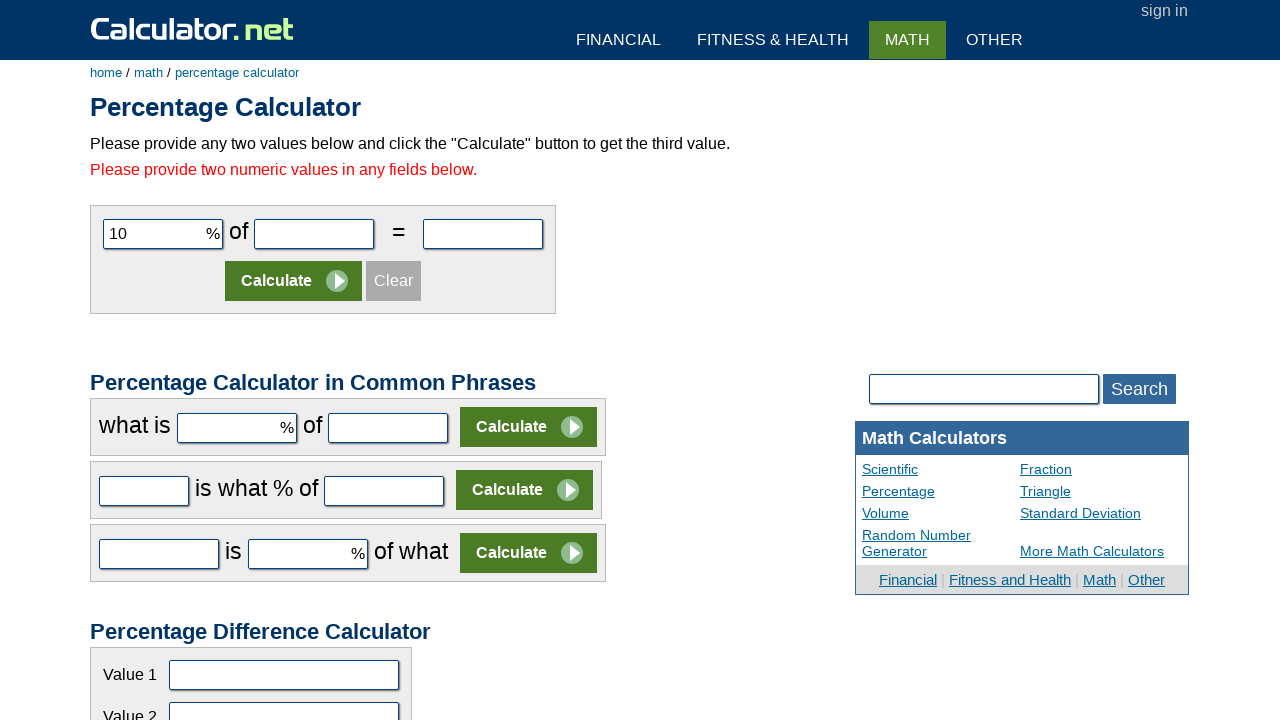

Error message appeared as expected
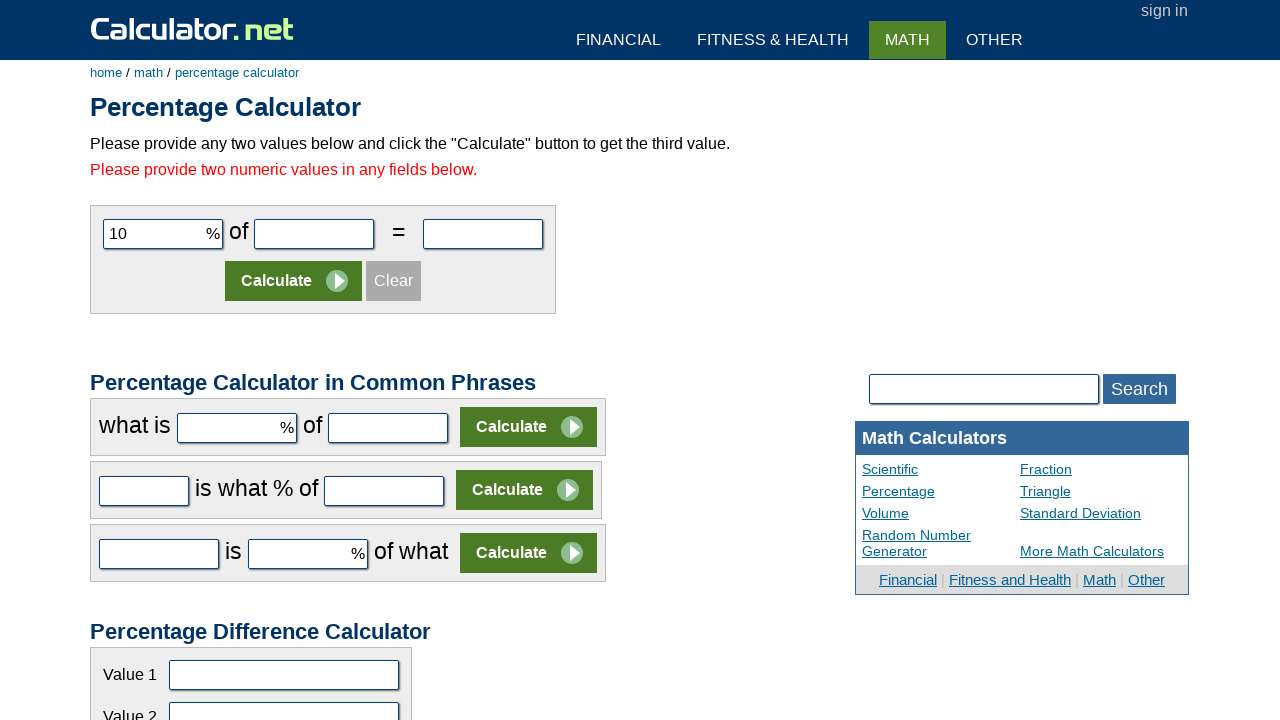

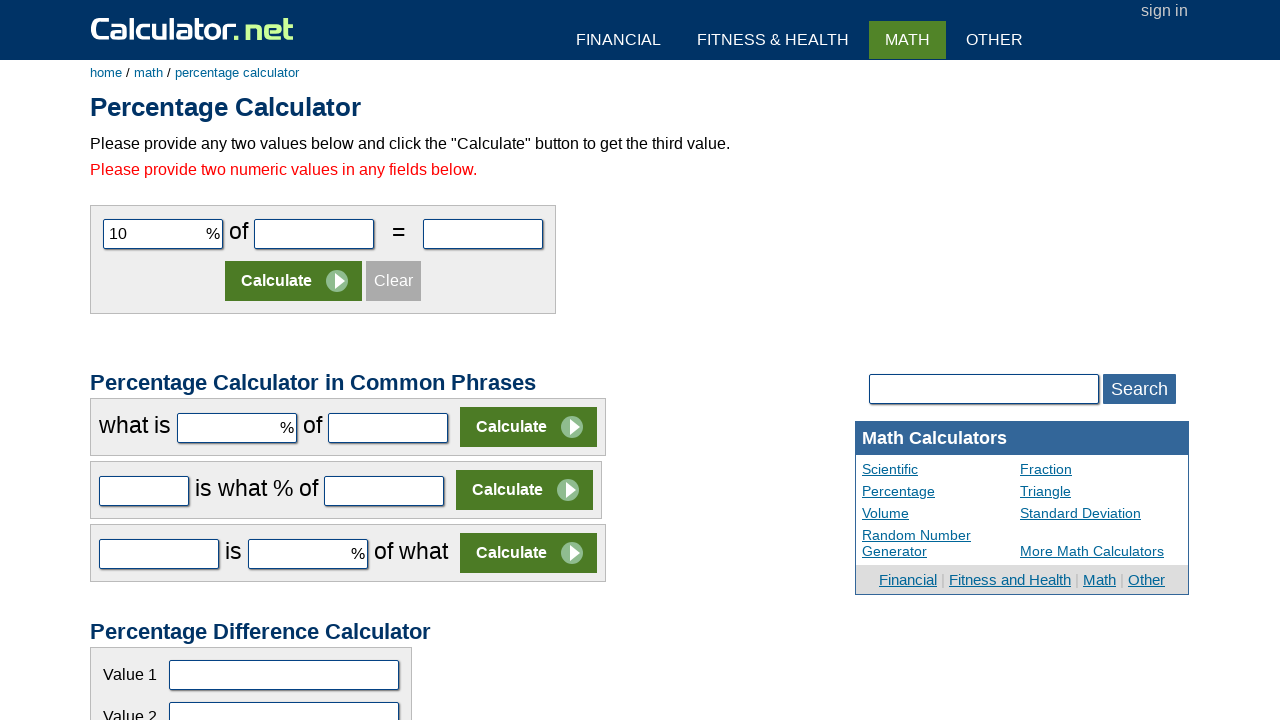